Fills out a practice form on DemoQA by entering personal information including name, email, date of birth, phone number, and address

Starting URL: https://demoqa.com/automation-practice-form

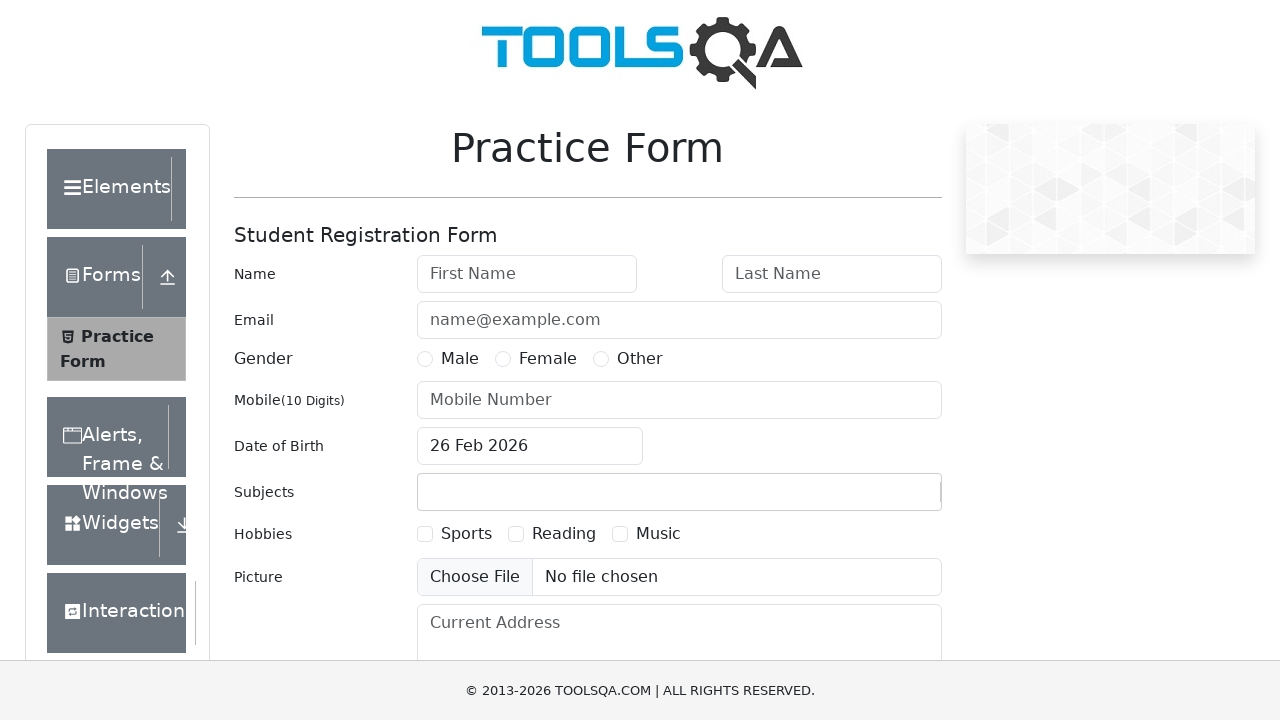

Filled first name field with 'ISHITA' on //input[@id='firstName']
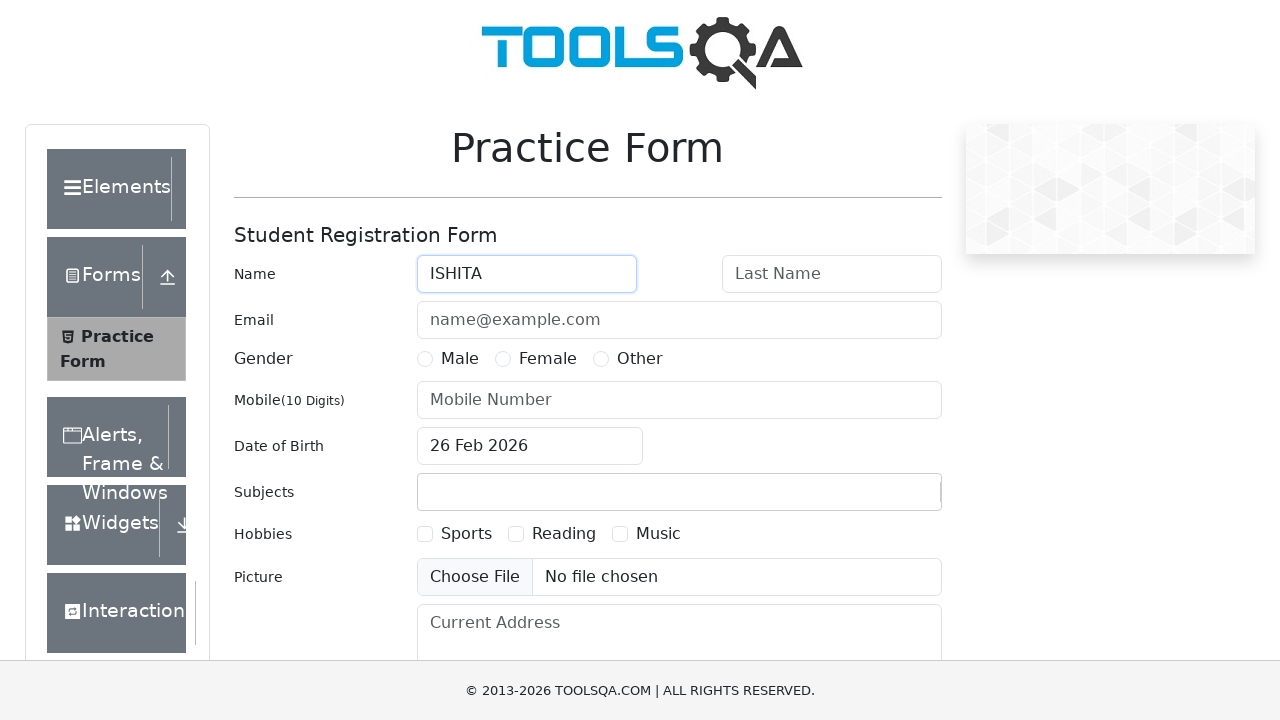

Filled last name field with 'BAGHEL' on //input[@id='lastName']
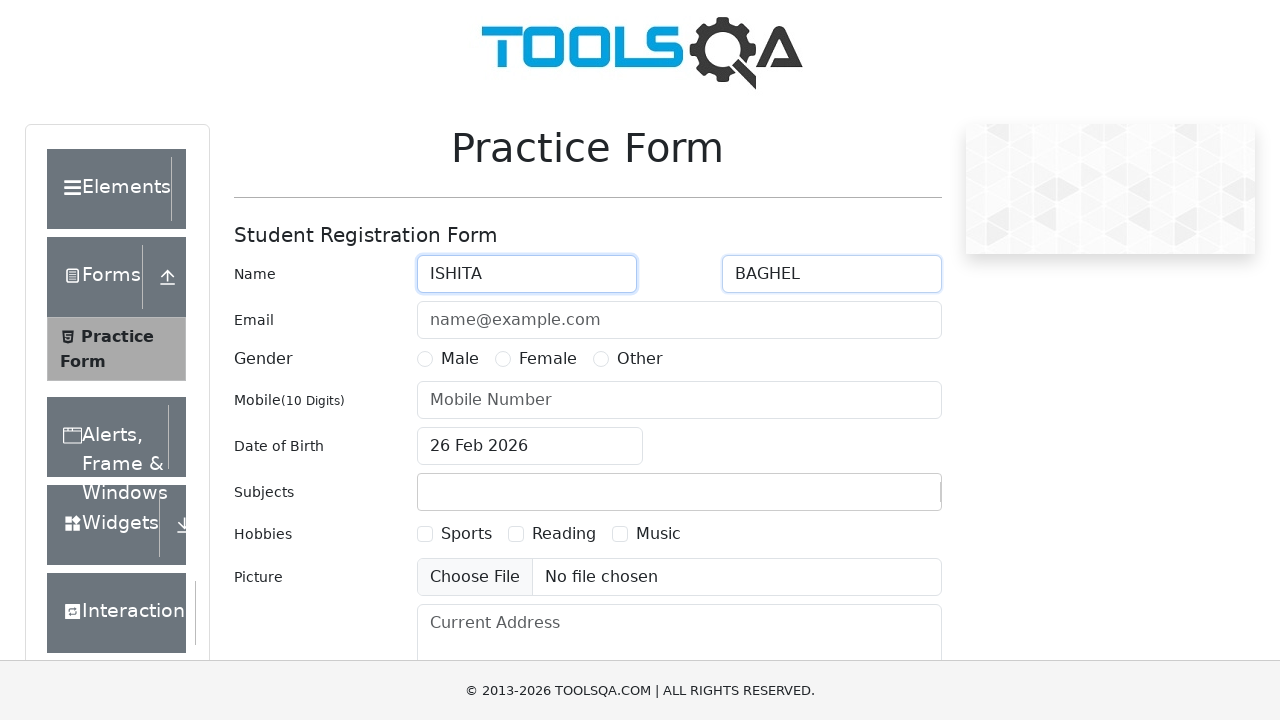

Filled email field with 'kumarivanu@gmail.com' on //input[@id='userEmail']
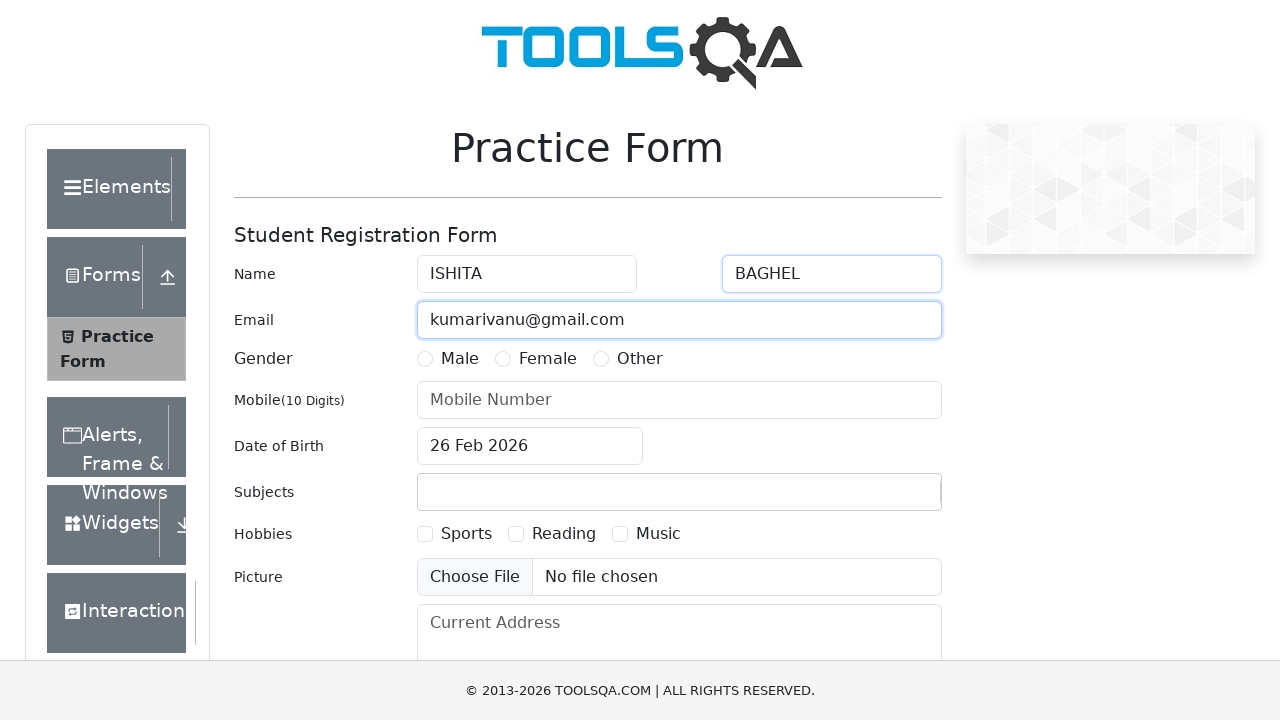

Filled date of birth field with '14 Jul 2023' on //input[starts-with(@id,'dateOfBirthInput')]
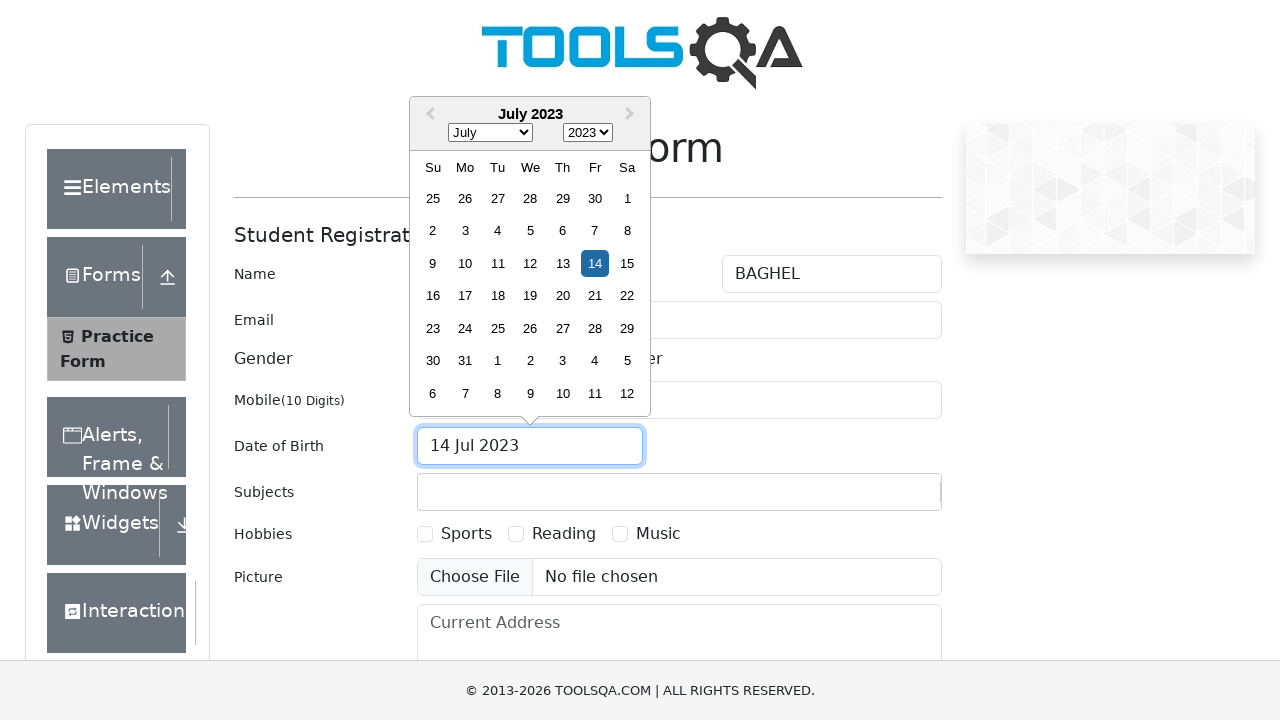

Filled mobile number field with '9845943470' on //input[starts-with(@placeholder,'Mobile Number')]
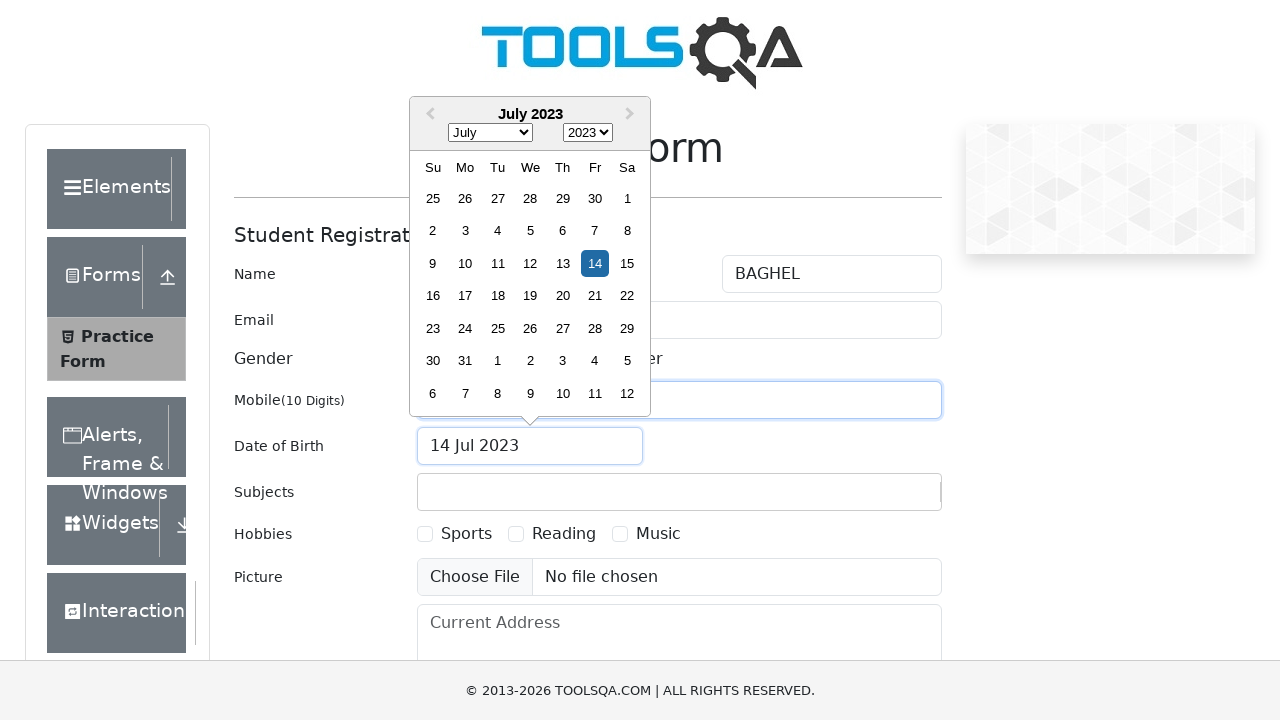

Filled current address field with 'Well begun is half done' on //textarea[starts-with(@placeholder,'Current Address')]
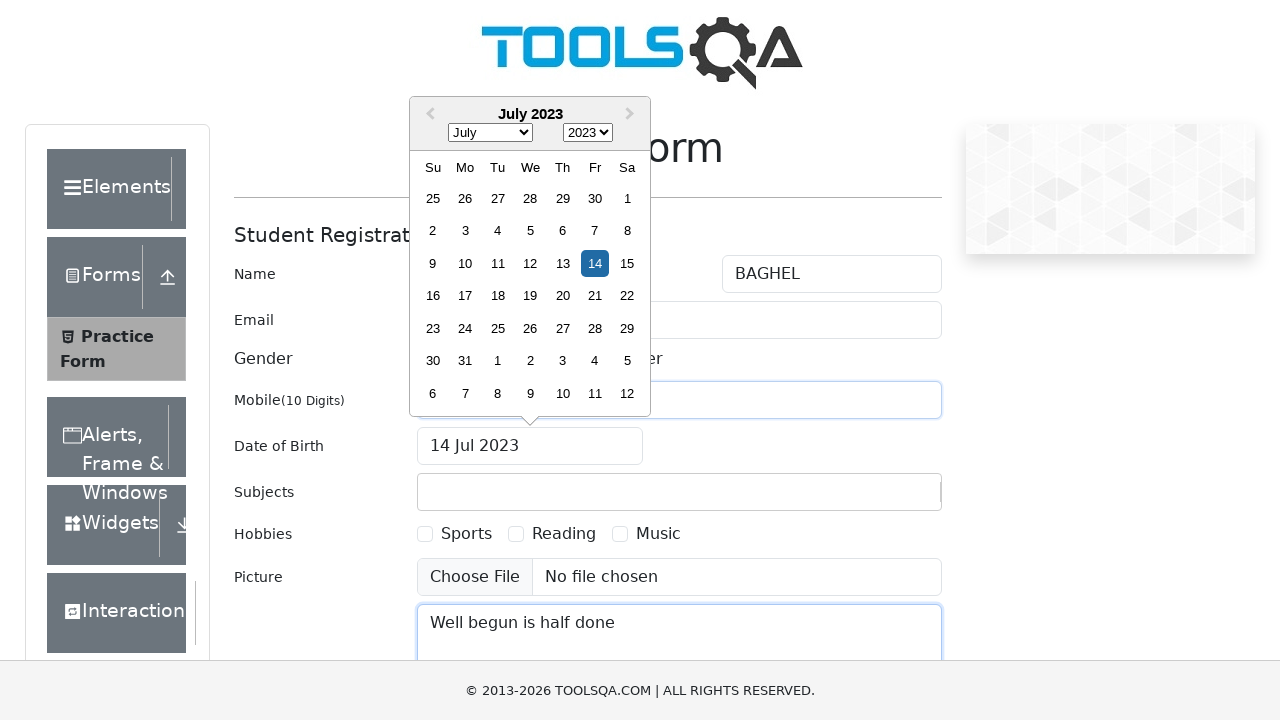

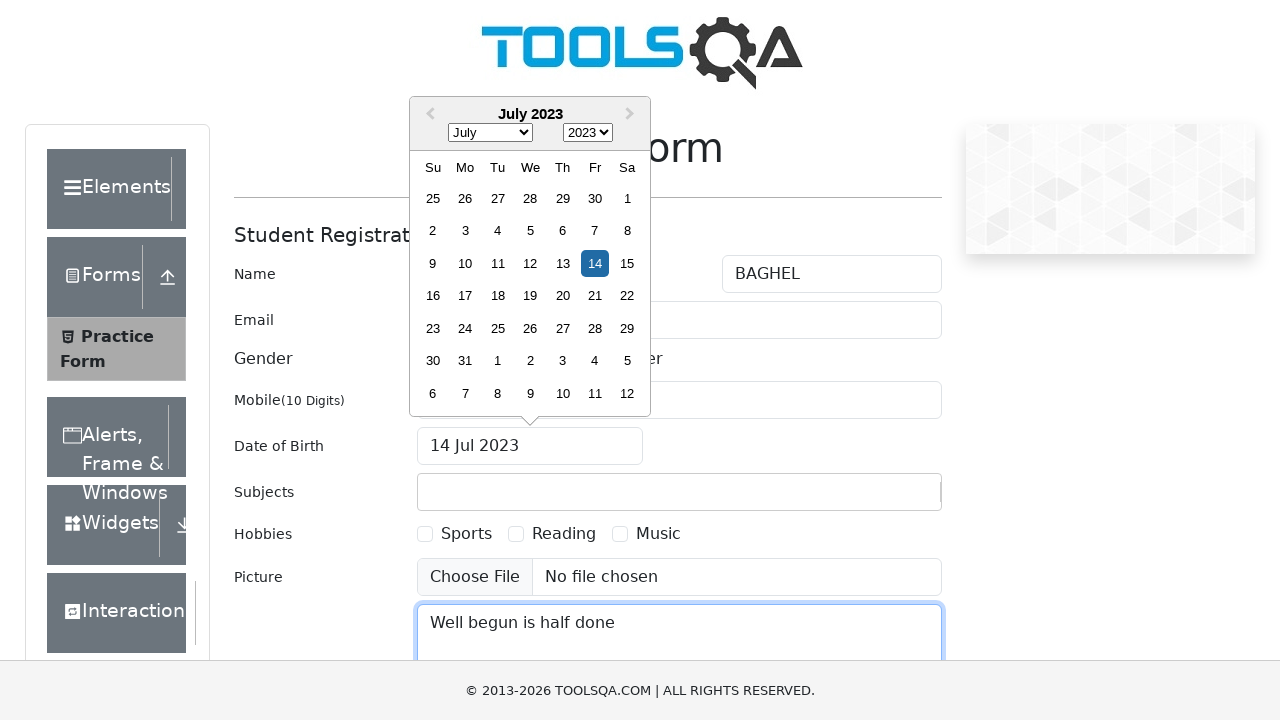